Navigates to a cabin rental page and verifies that the booking calendar loads with month information and booked date elements.

Starting URL: https://www.cabinsofthesmokymountains.com/pigeon-forge-cabin-rental/Divinity.html/1229

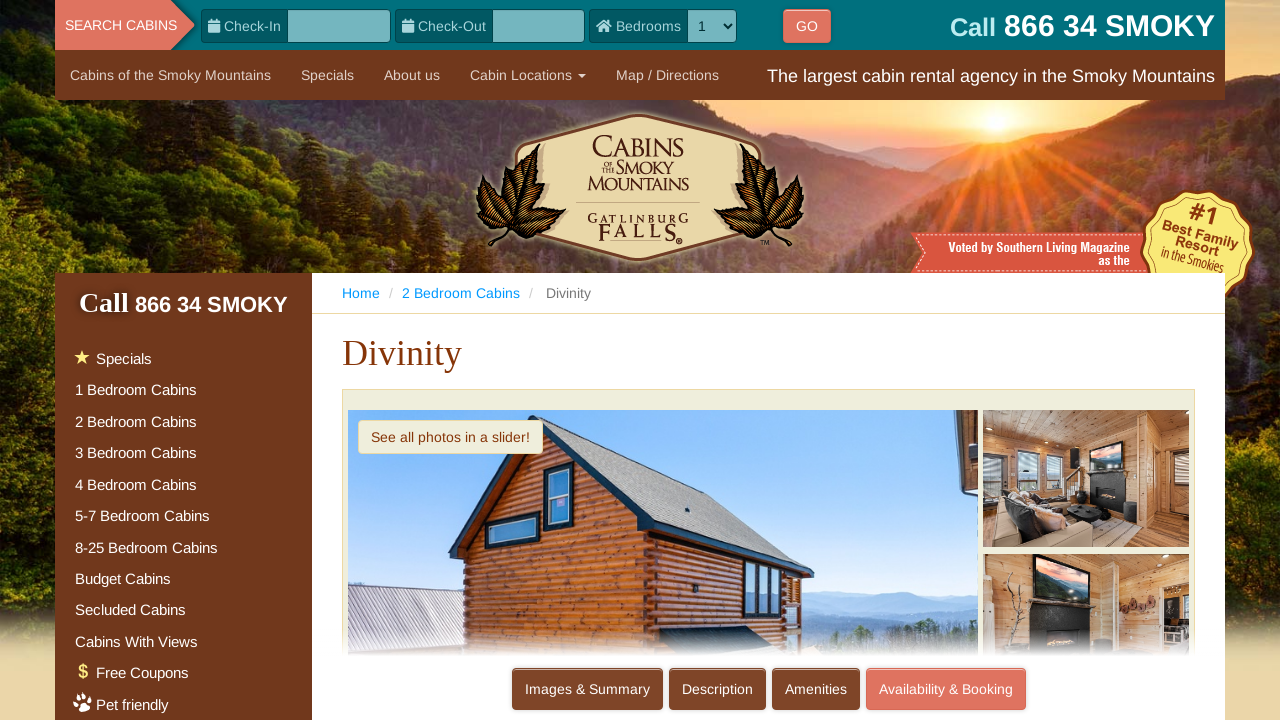

Navigated to Divinity cabin rental page
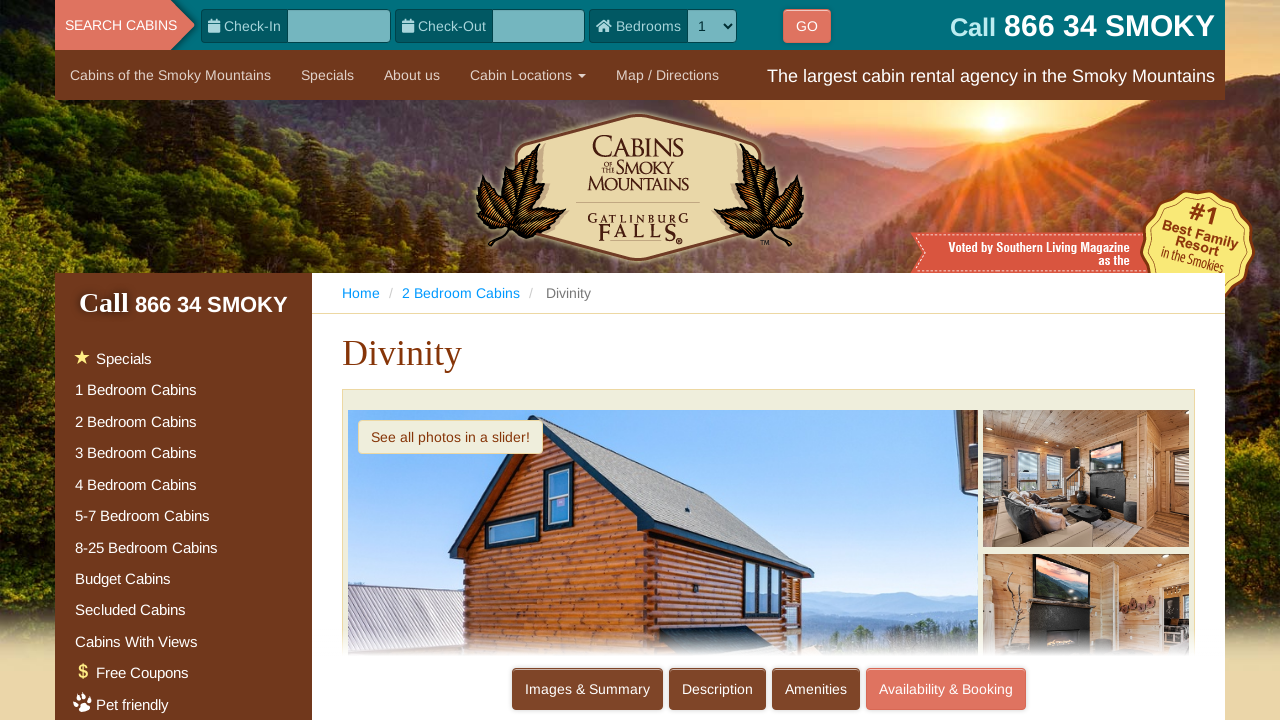

First month text element loaded
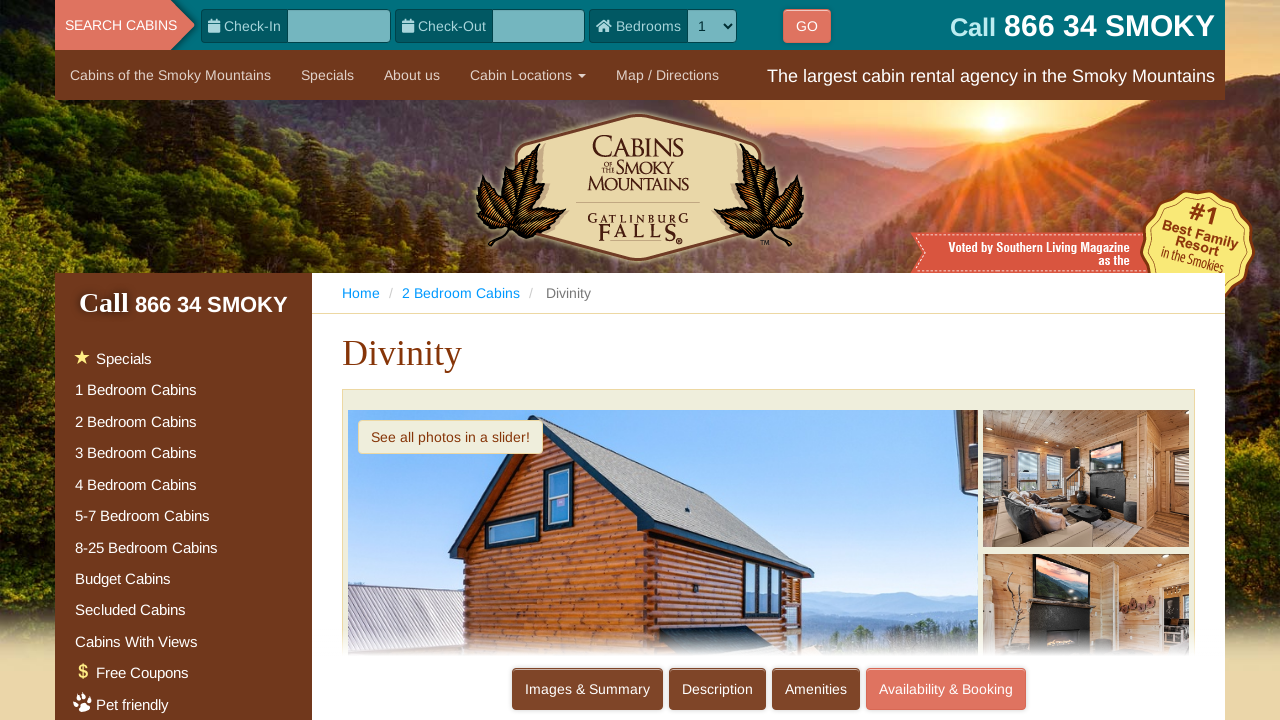

Second month text element loaded
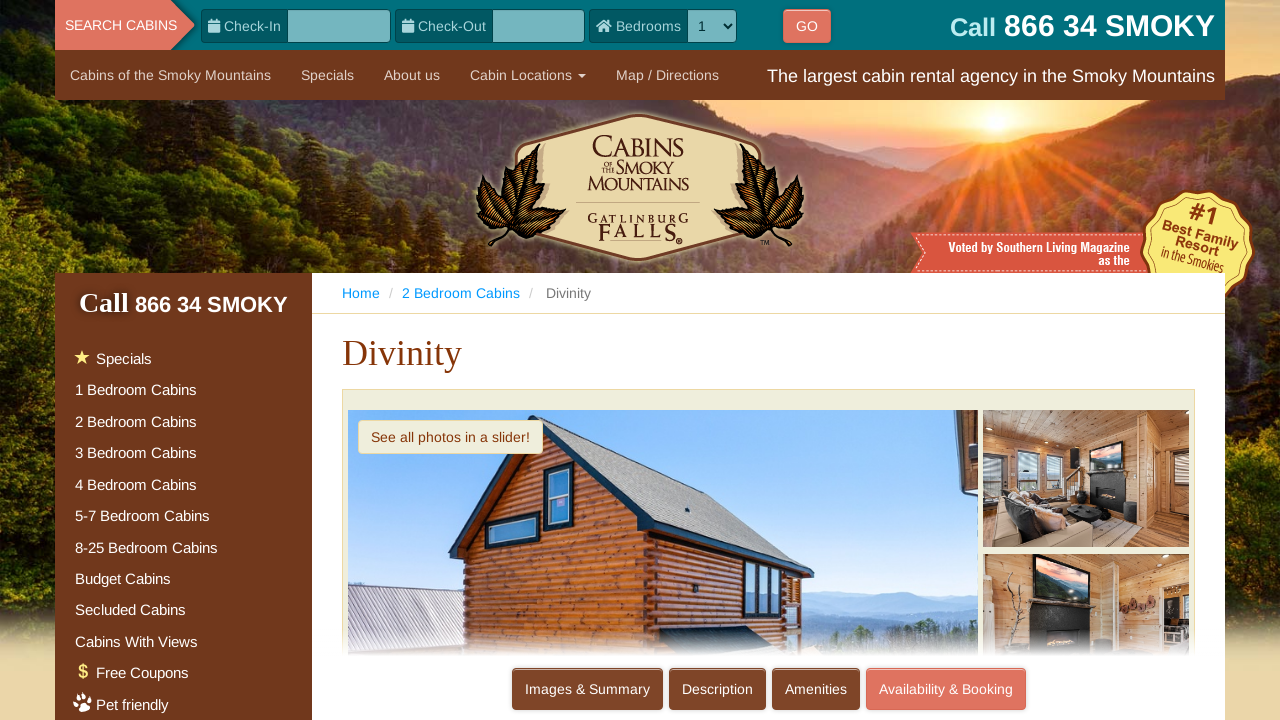

First month container verified
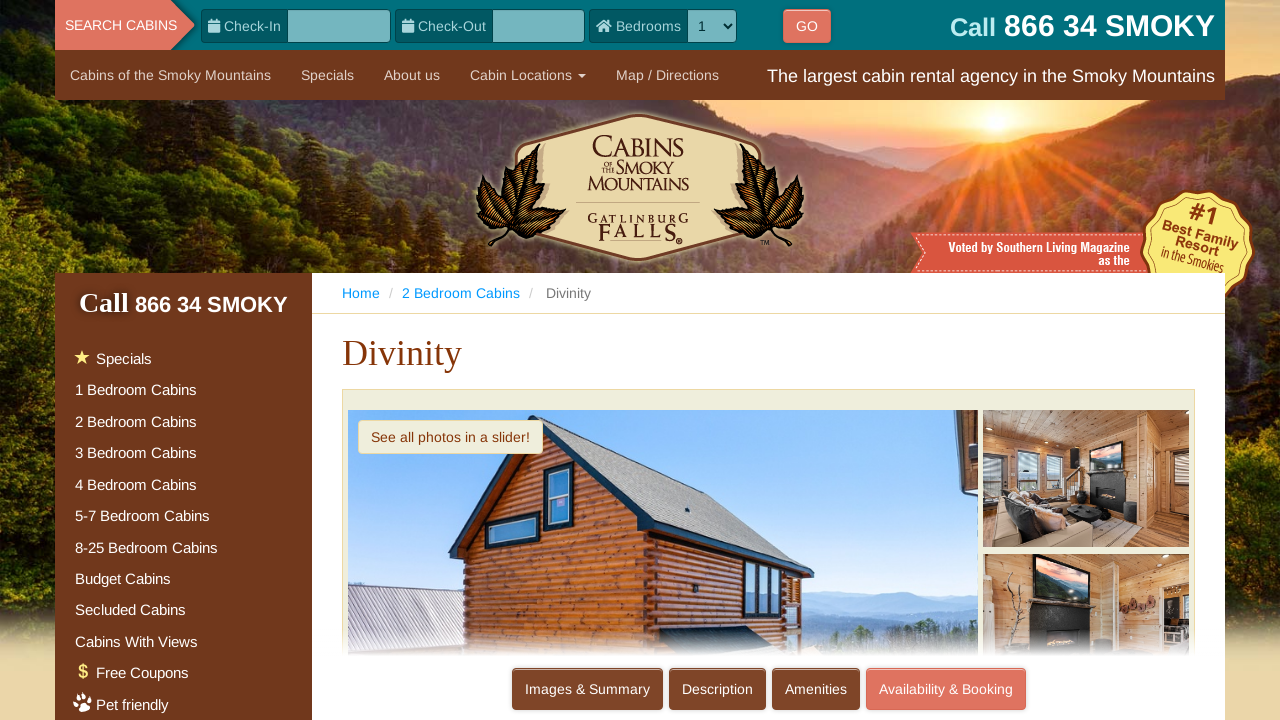

Second month container verified
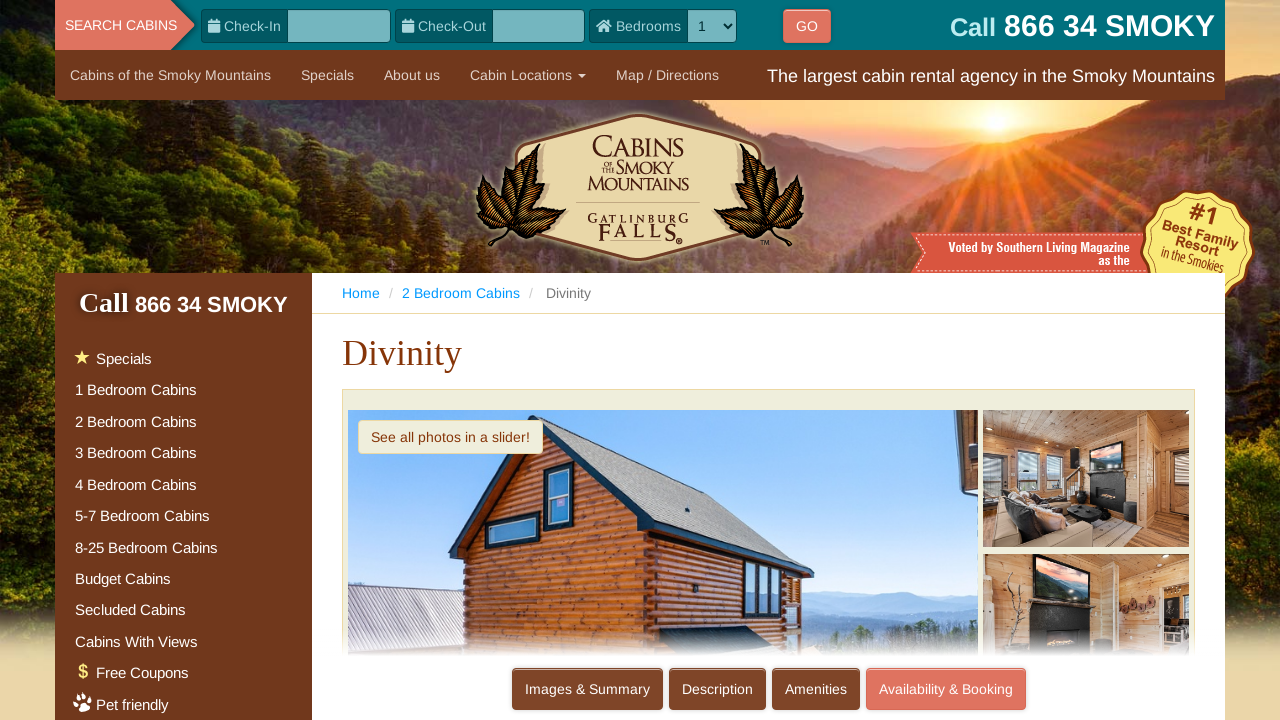

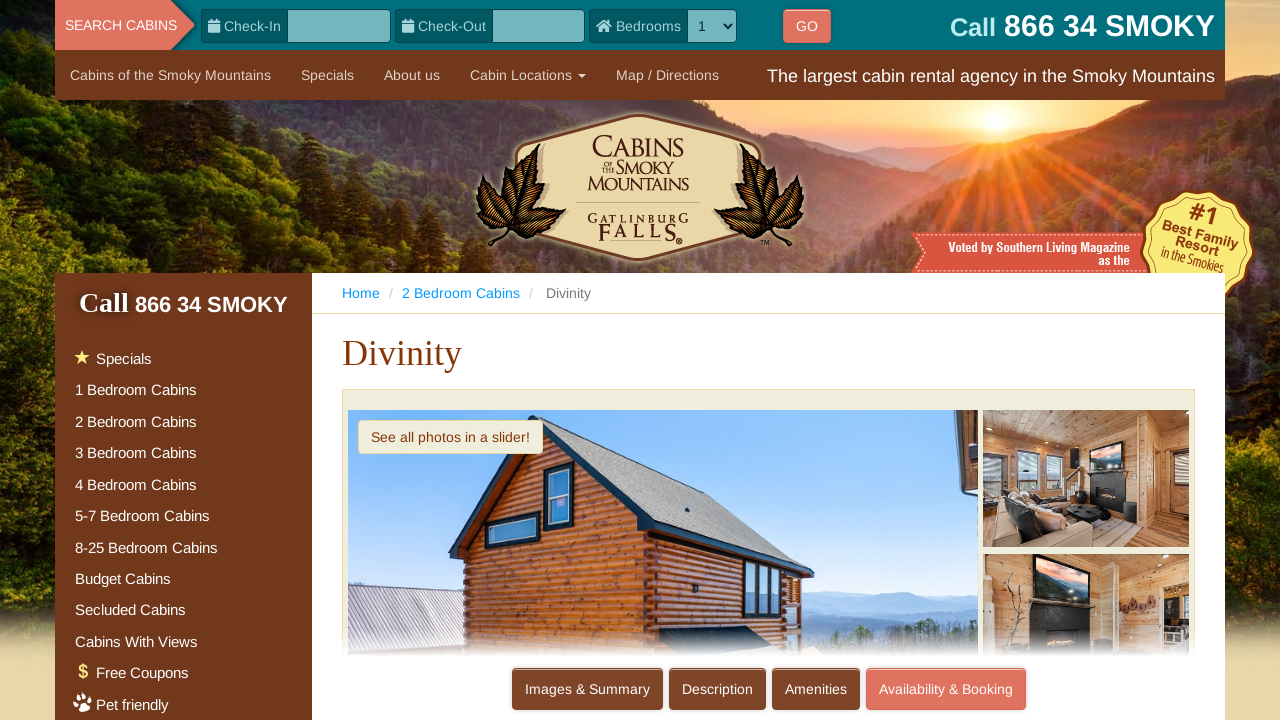